Navigates to an e-commerce practice site and adds a specific product (Cucumber) to the cart by iterating through all products to find it

Starting URL: https://rahulshettyacademy.com/seleniumPractise/

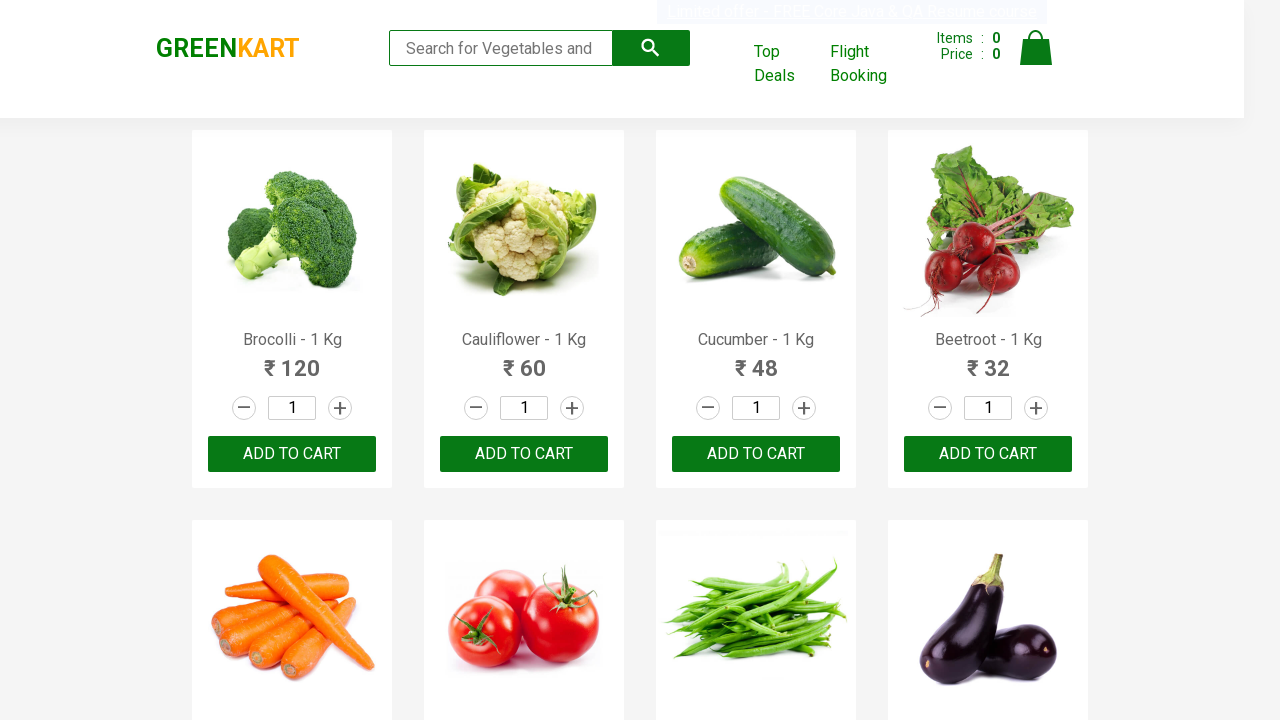

Waited for product names to load on the page
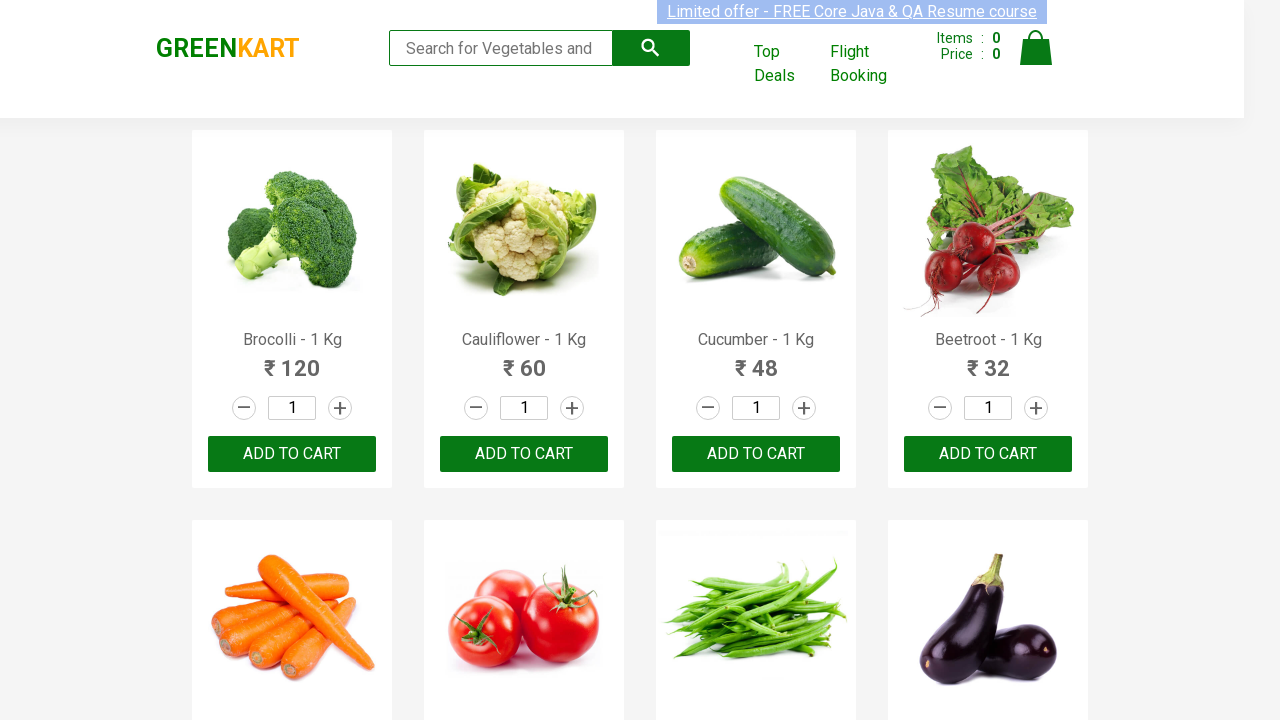

Retrieved all product name elements from the page
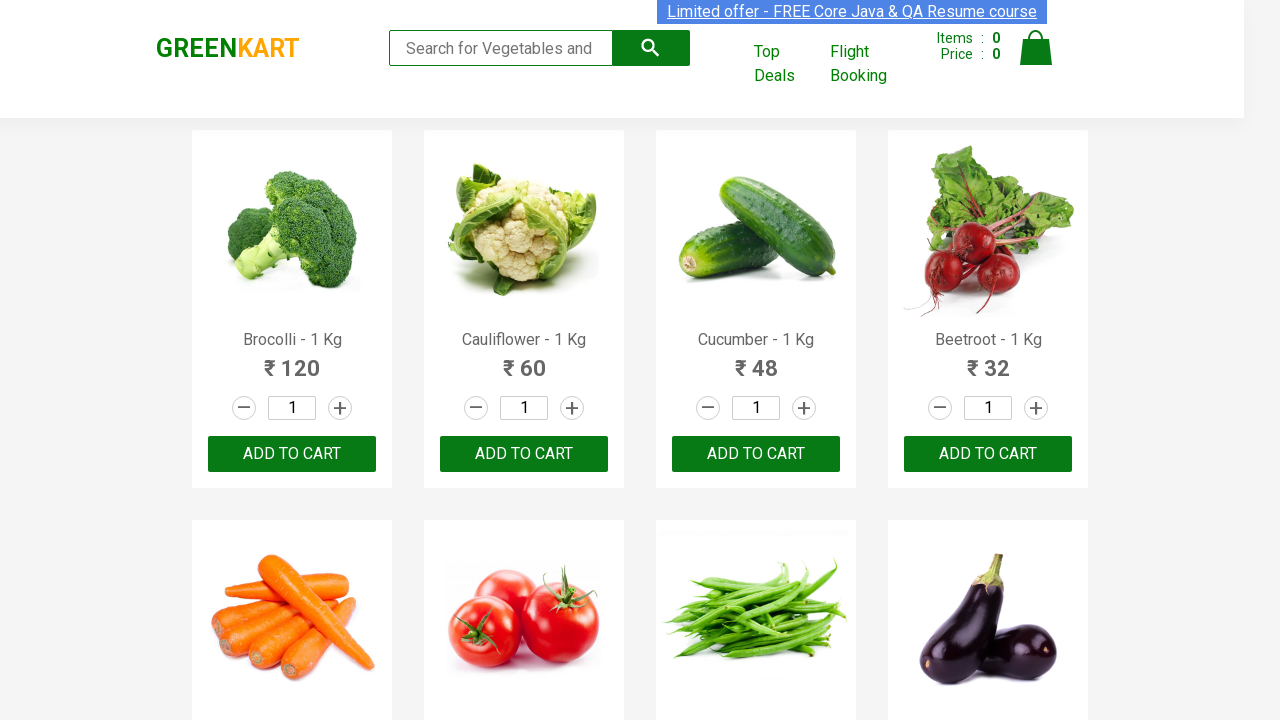

Retrieved product name: 'Brocolli - 1 Kg'
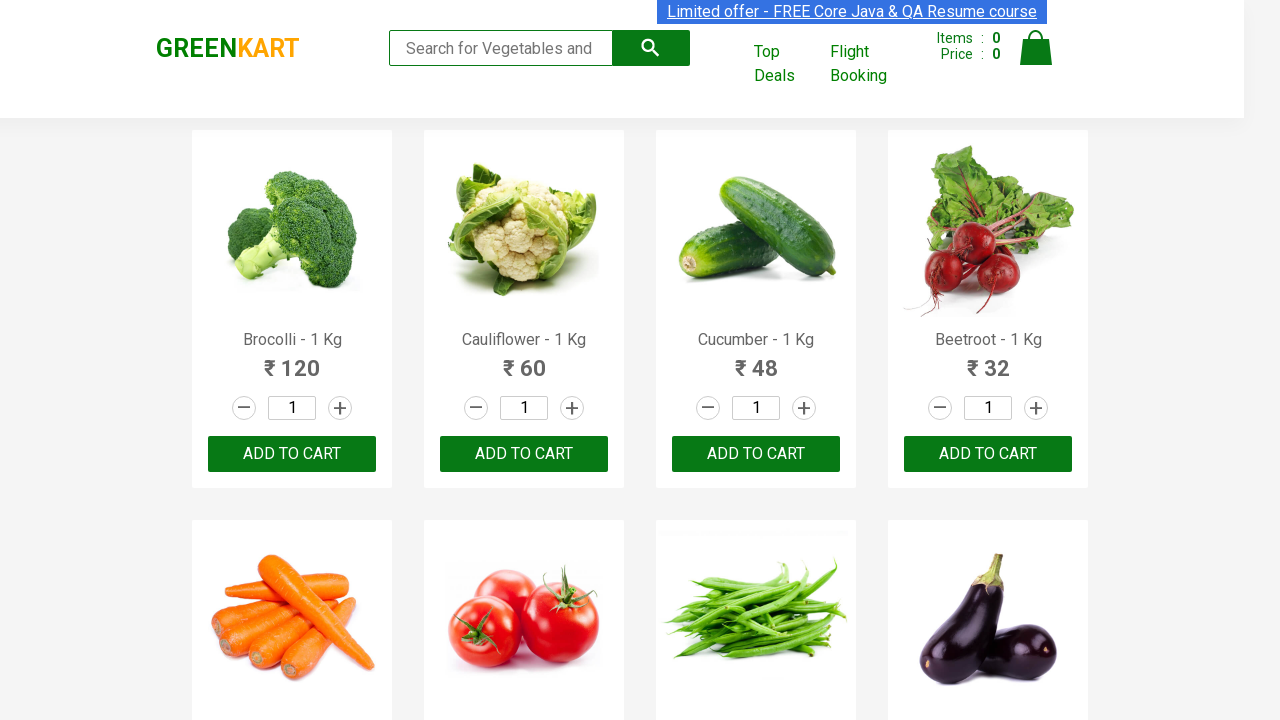

Retrieved product name: 'Cauliflower - 1 Kg'
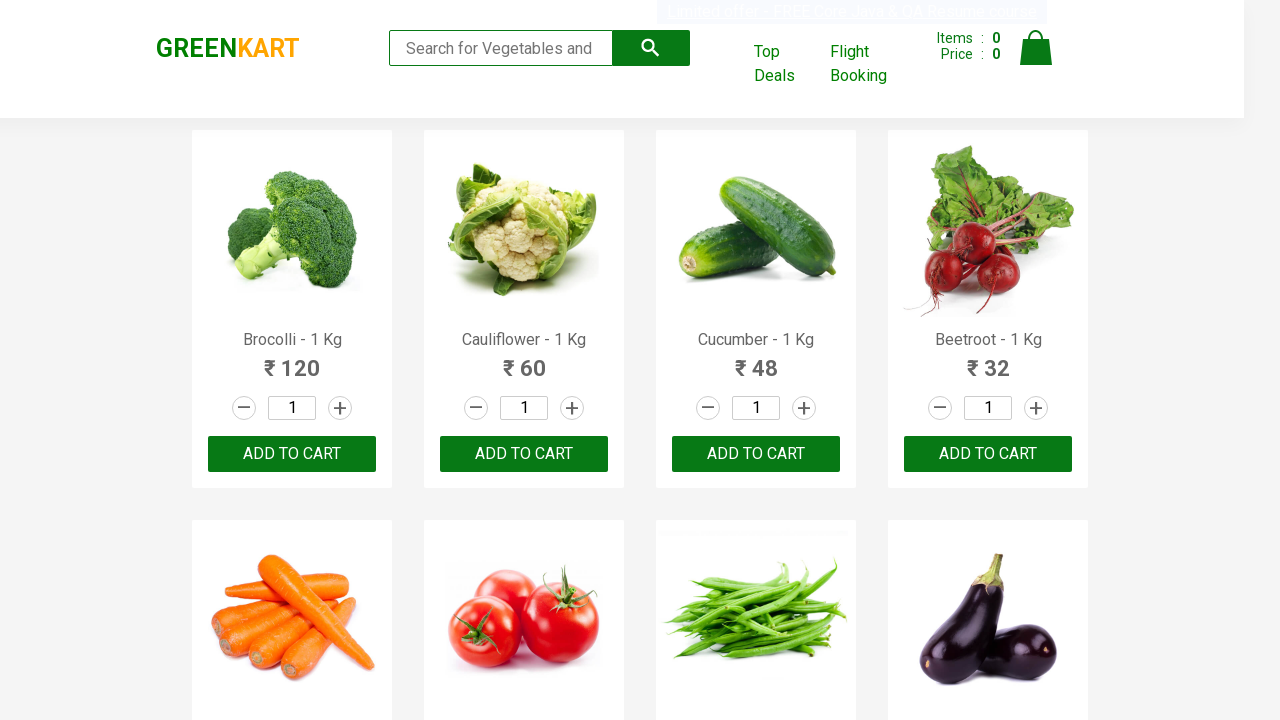

Retrieved product name: 'Cucumber - 1 Kg'
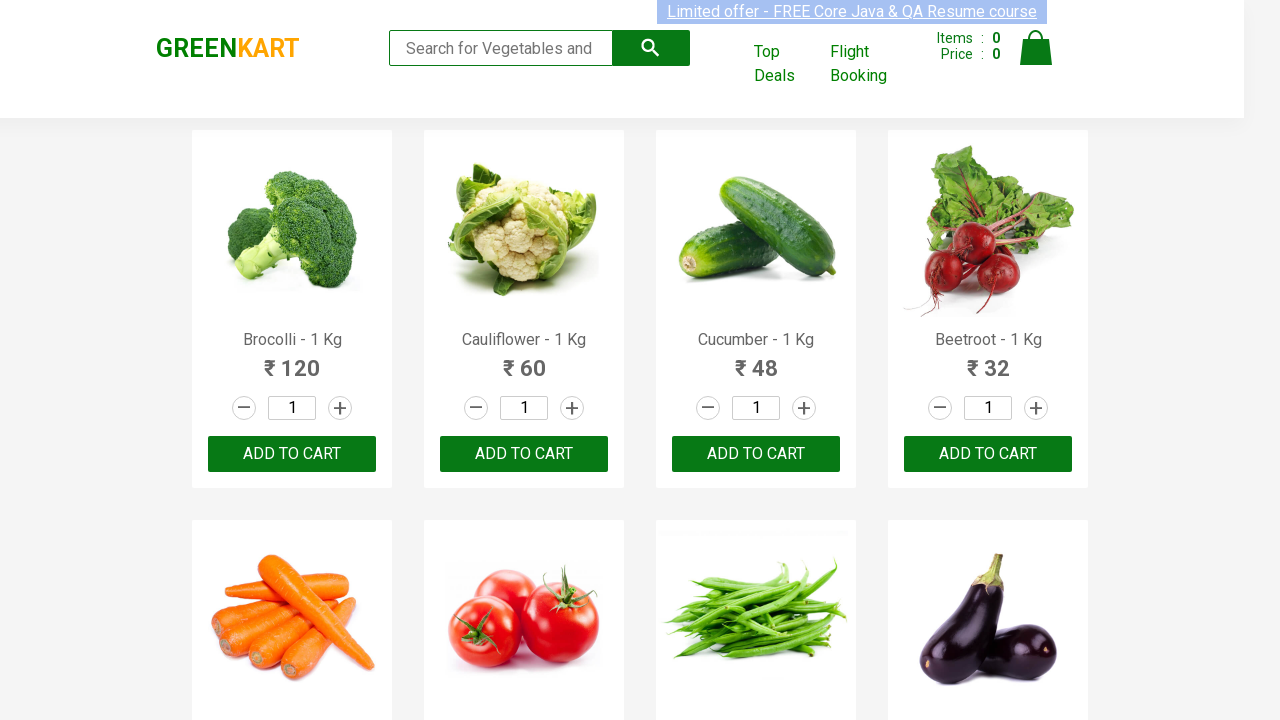

Found Cucumber product and clicked its ADD TO CART button at (756, 454) on text='ADD TO CART' >> nth=2
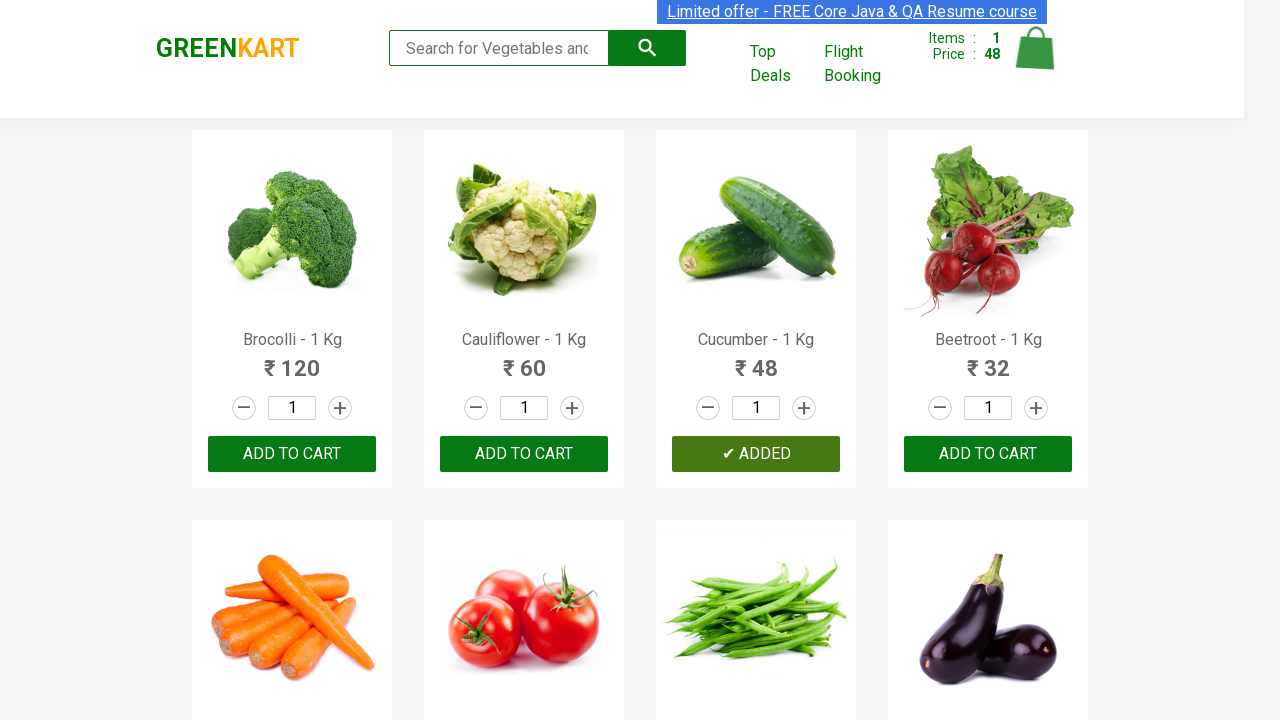

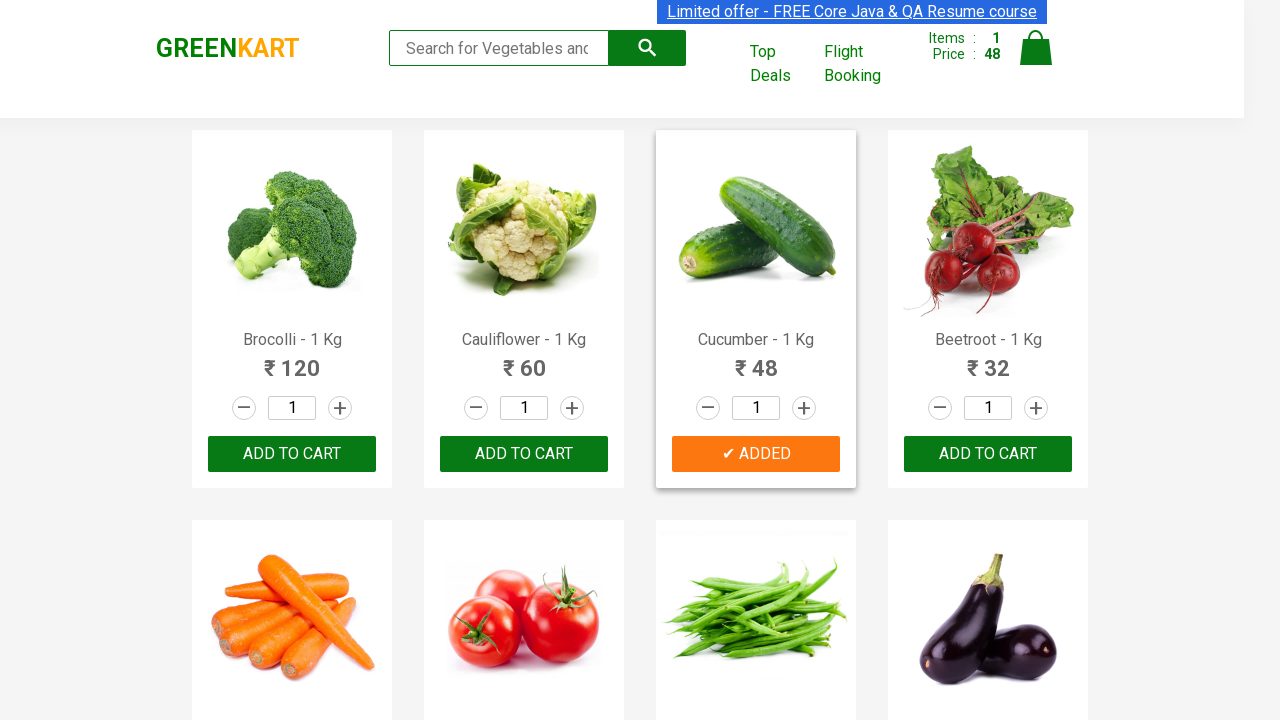